Tests dynamic dropdown functionality on a flight booking practice site by selecting origin city (Bangalore) and destination city (Chennai) from dropdown menus

Starting URL: https://rahulshettyacademy.com/dropdownsPractise/

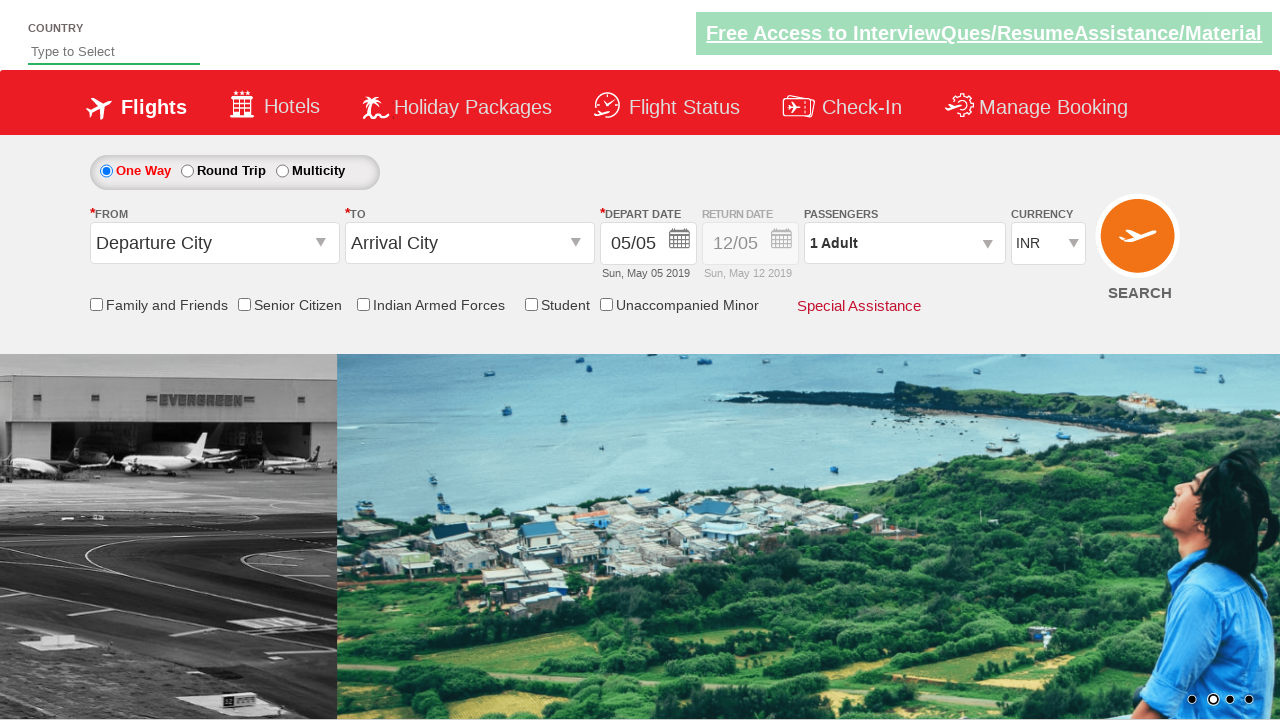

Clicked on origin station dropdown to open it at (214, 243) on #ctl00_mainContent_ddl_originStation1_CTXT
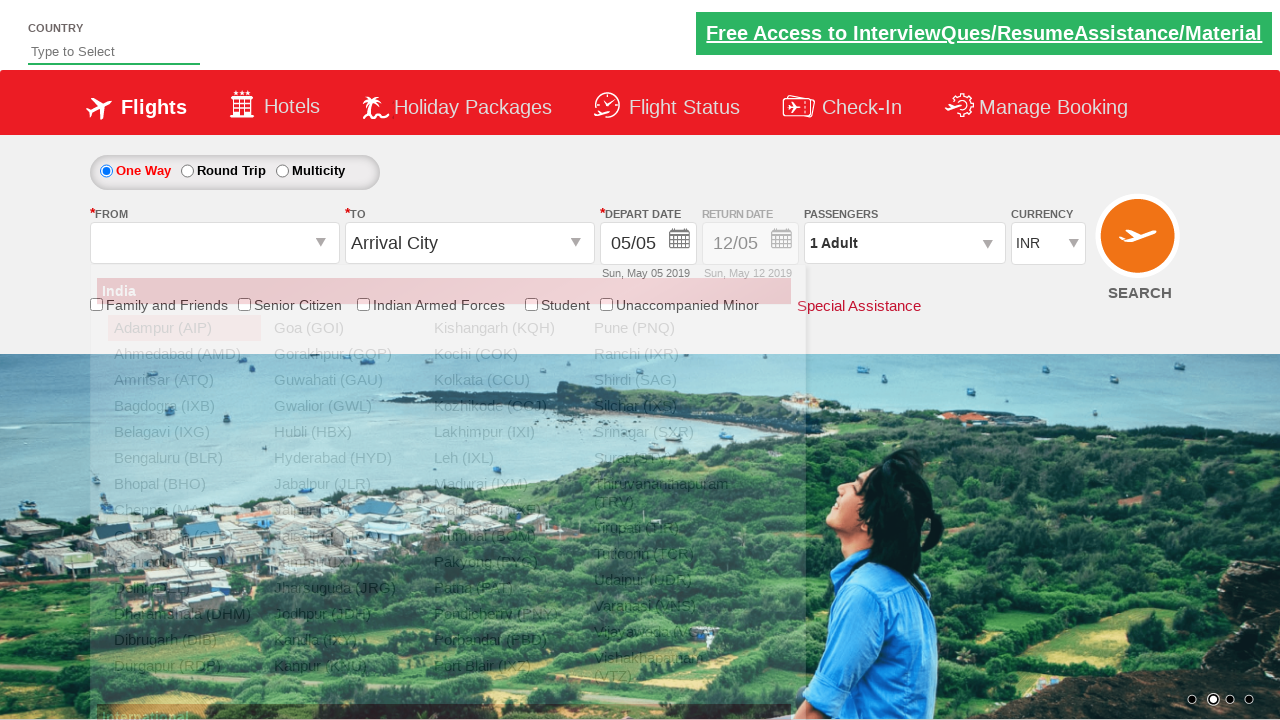

Selected Bangalore (BLR) as origin city at (184, 458) on xpath=//a[@value='BLR']
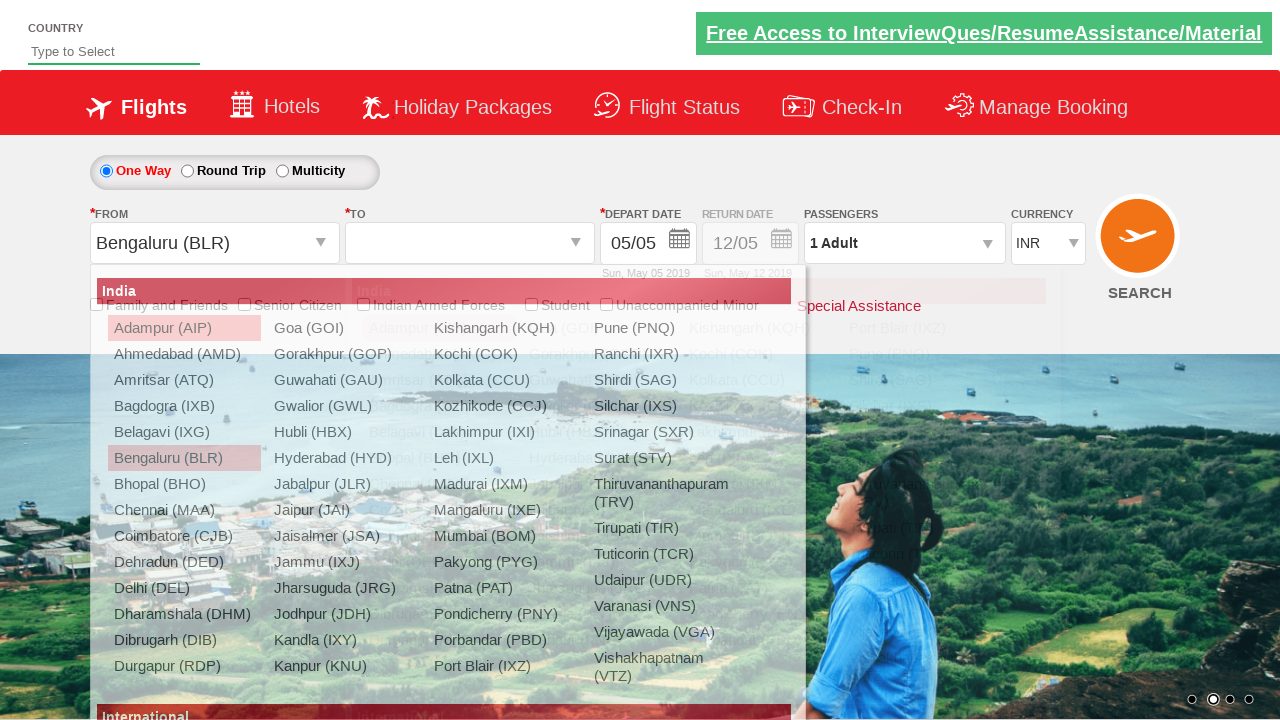

Selected Chennai (MAA) as destination city at (439, 484) on (//a[@value='MAA'])[2]
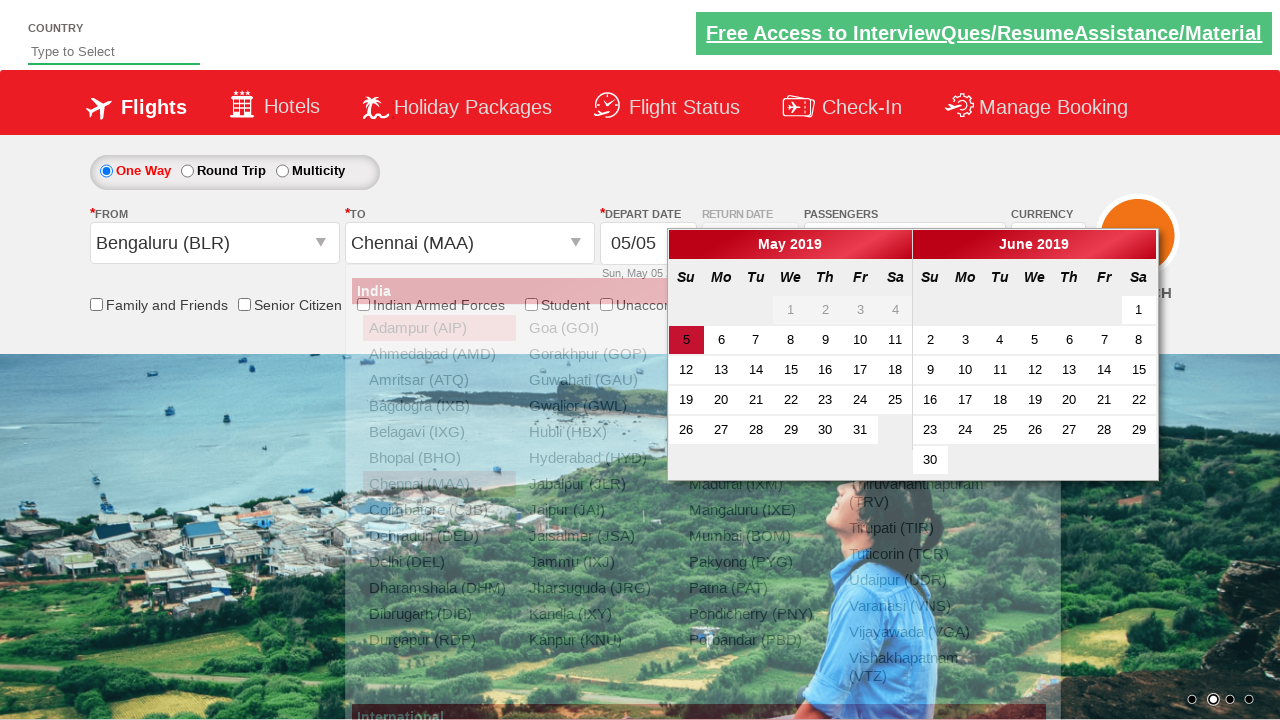

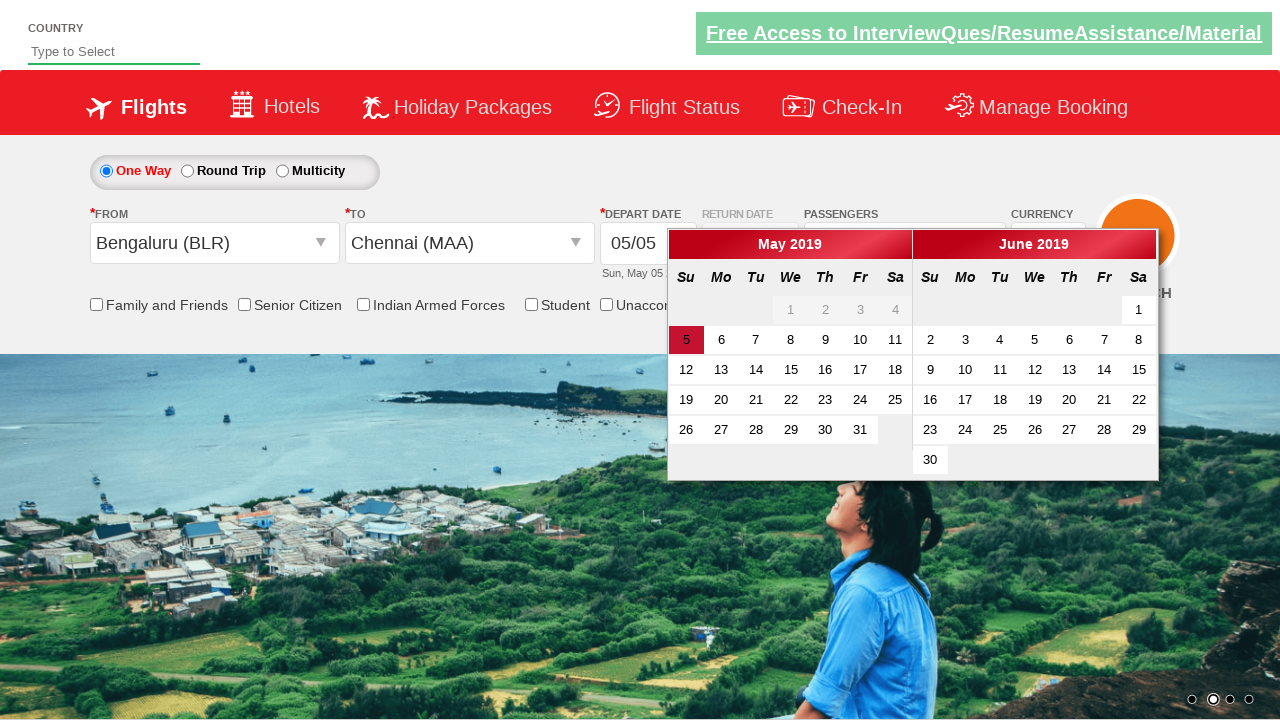